Tests a text box form by filling in full name, email, and address fields, then submitting and verifying the output

Starting URL: http://demoqa.com/text-box

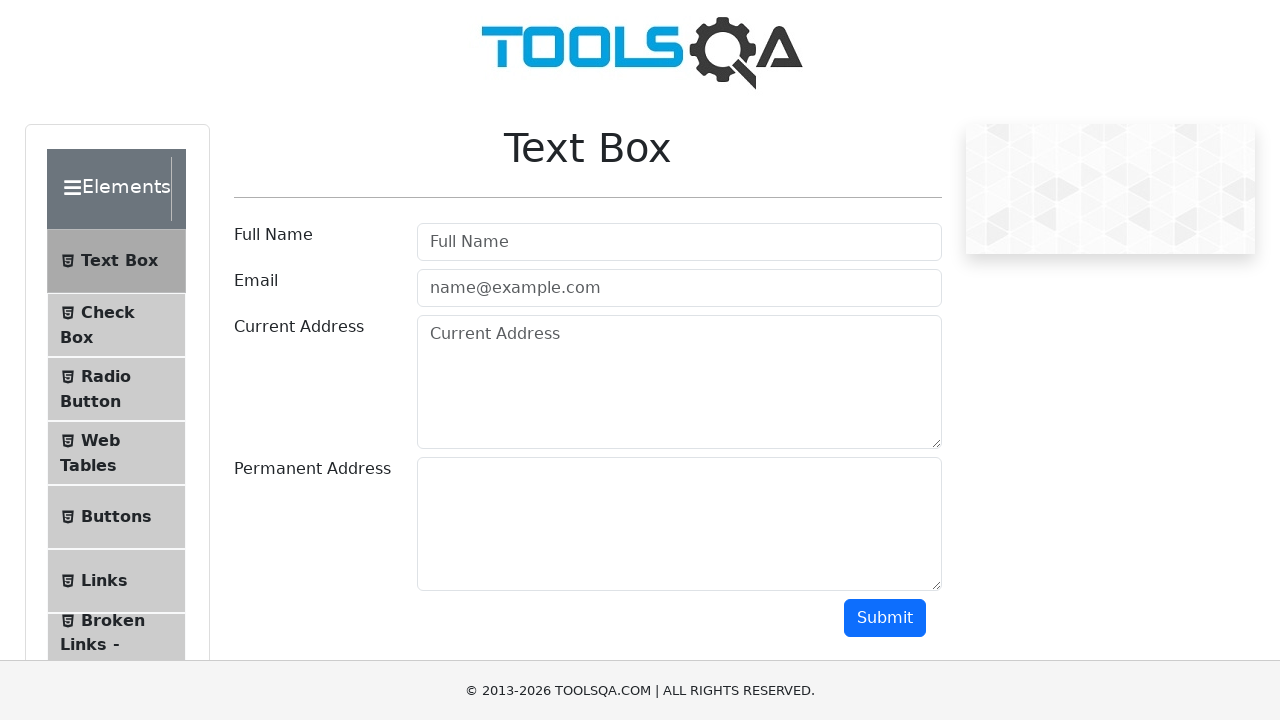

Filled Full Name field with 'Automation' on input[placeholder='Full Name']
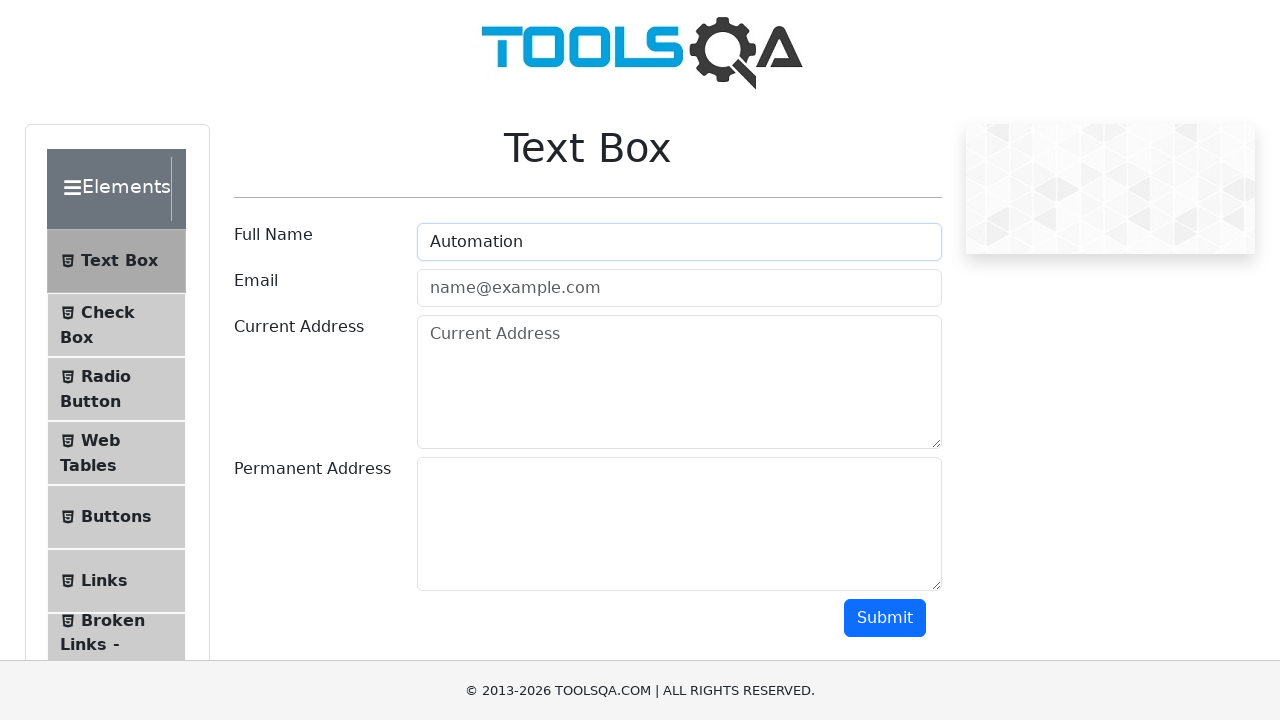

Filled Email field with 'Testing@gmail.com' on input[placeholder='name@example.com']
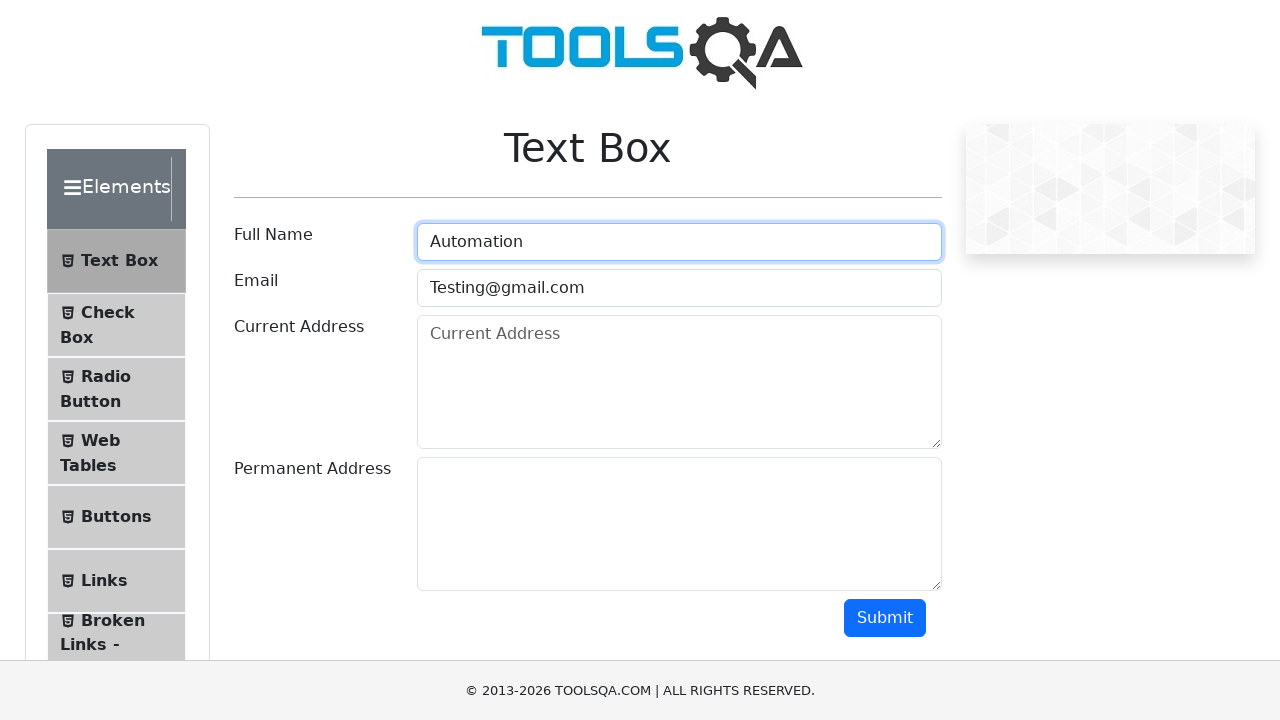

Filled Current Address field with 'Testing Current Address' on textarea[placeholder='Current Address']
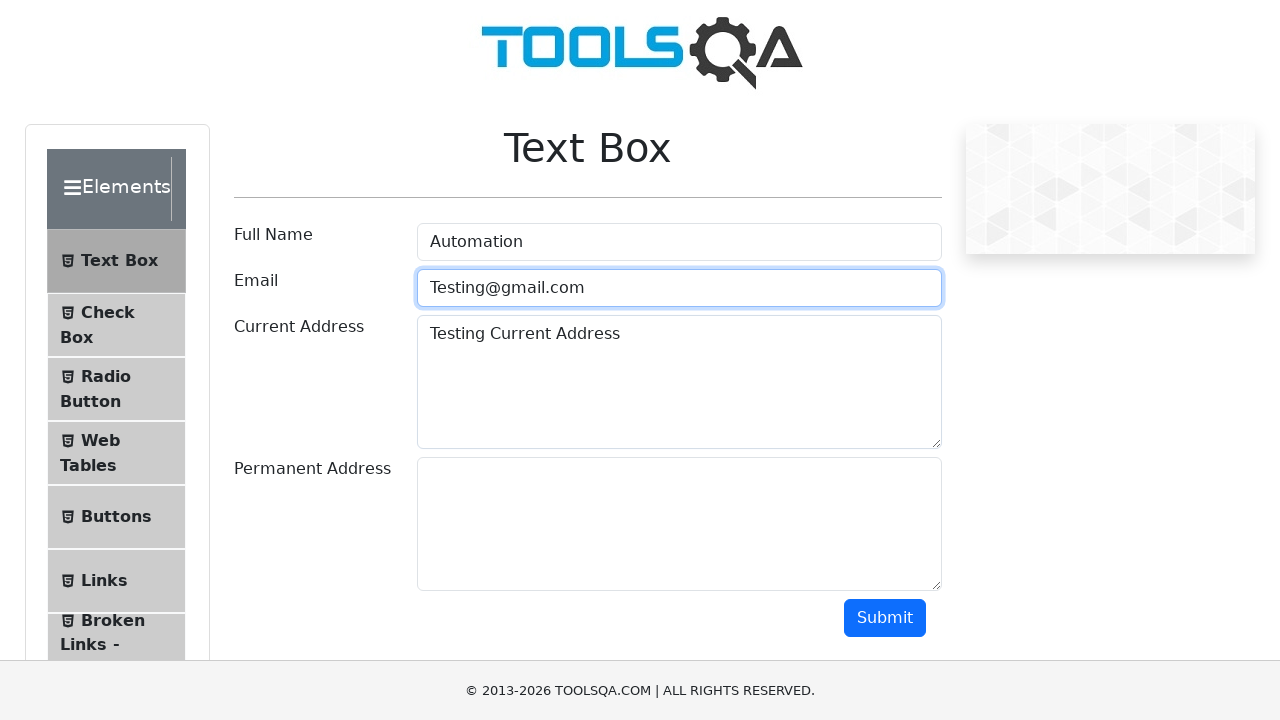

Filled Permanent Address field with 'Testing permanent address' on div[id='permanentAddress-wrapper'] textarea
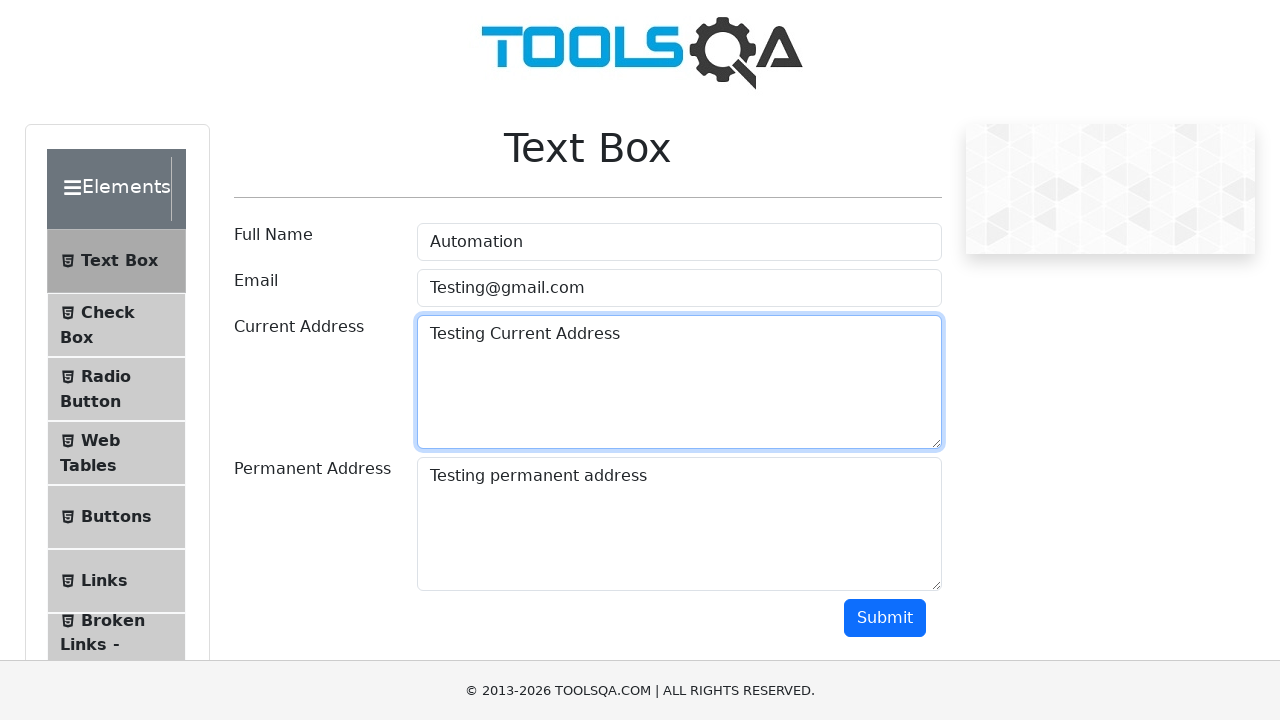

Clicked Submit button at (893, 618) on div[class='mt-2 justify-content-end row'] > *:nth-child(1)
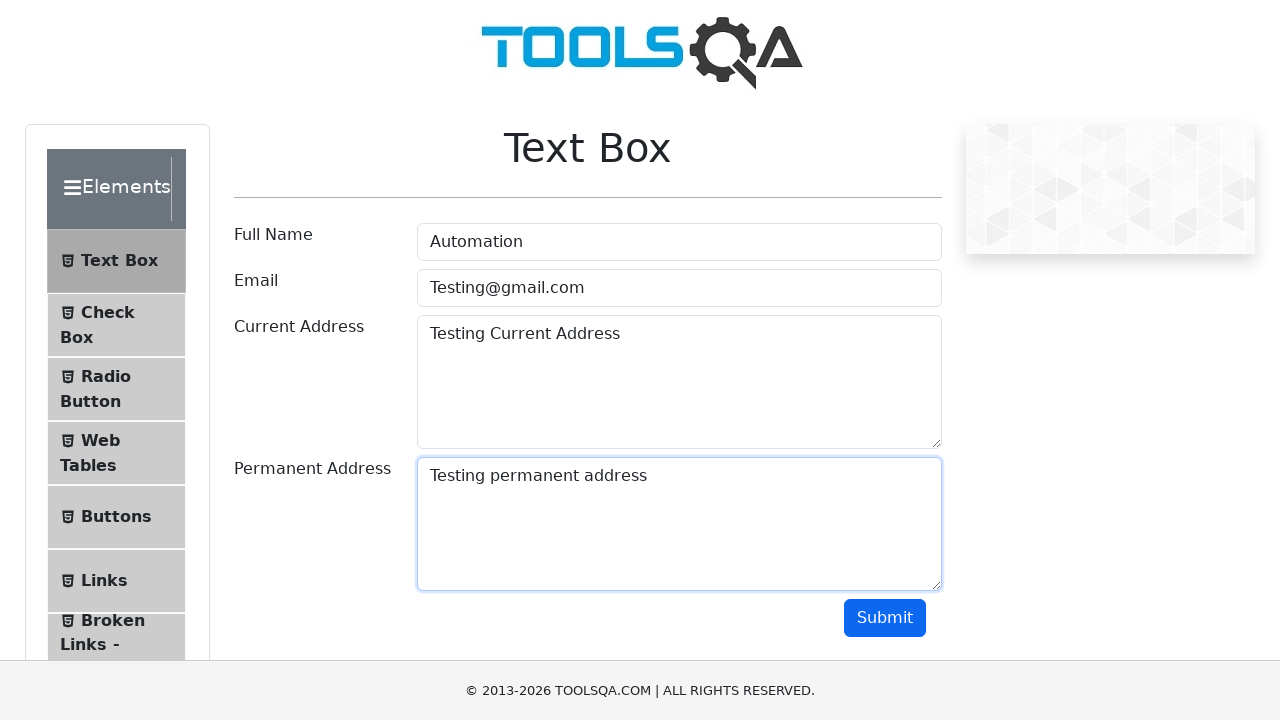

Results container loaded
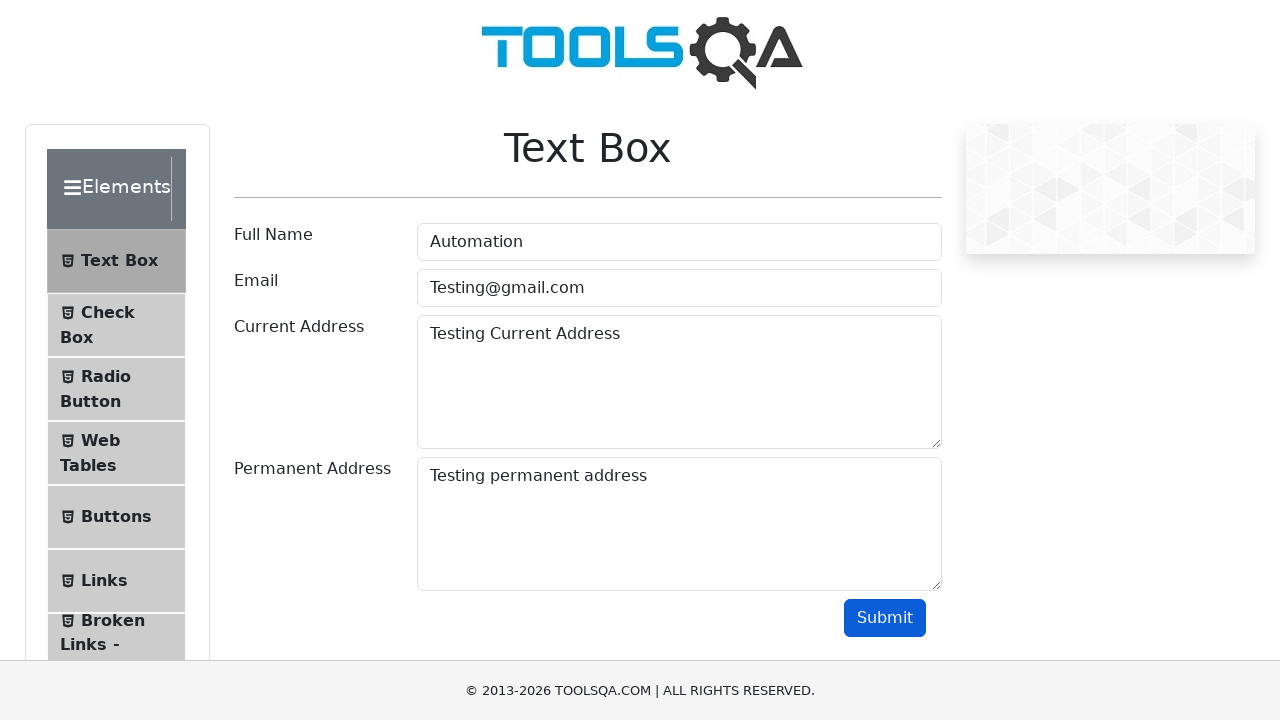

Retrieved Full Name result element
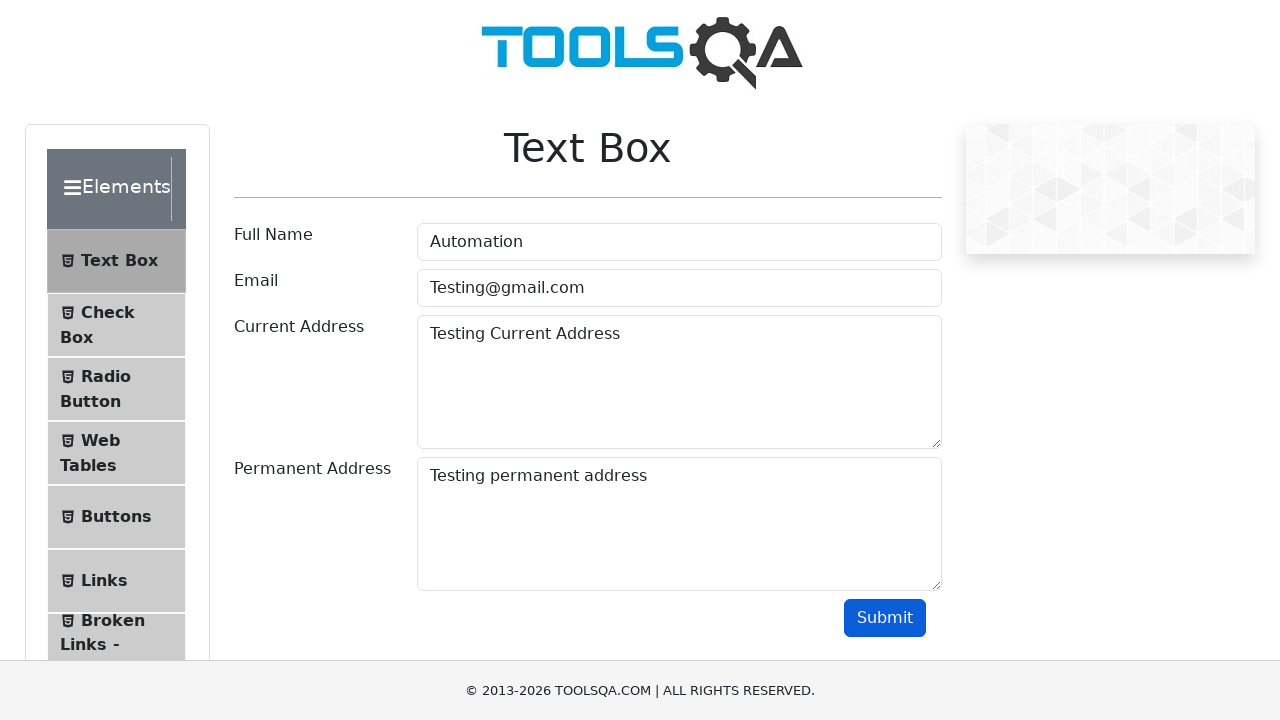

Verified Full Name result contains 'Automation'
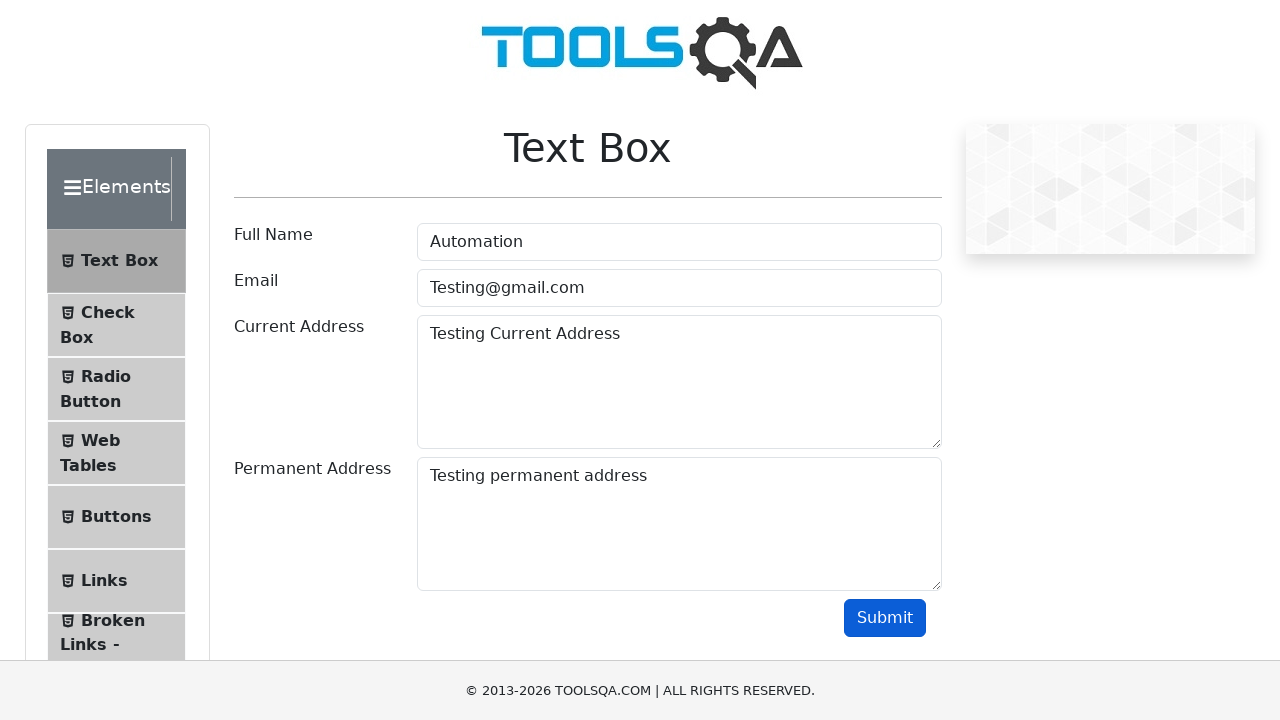

Retrieved Email result element
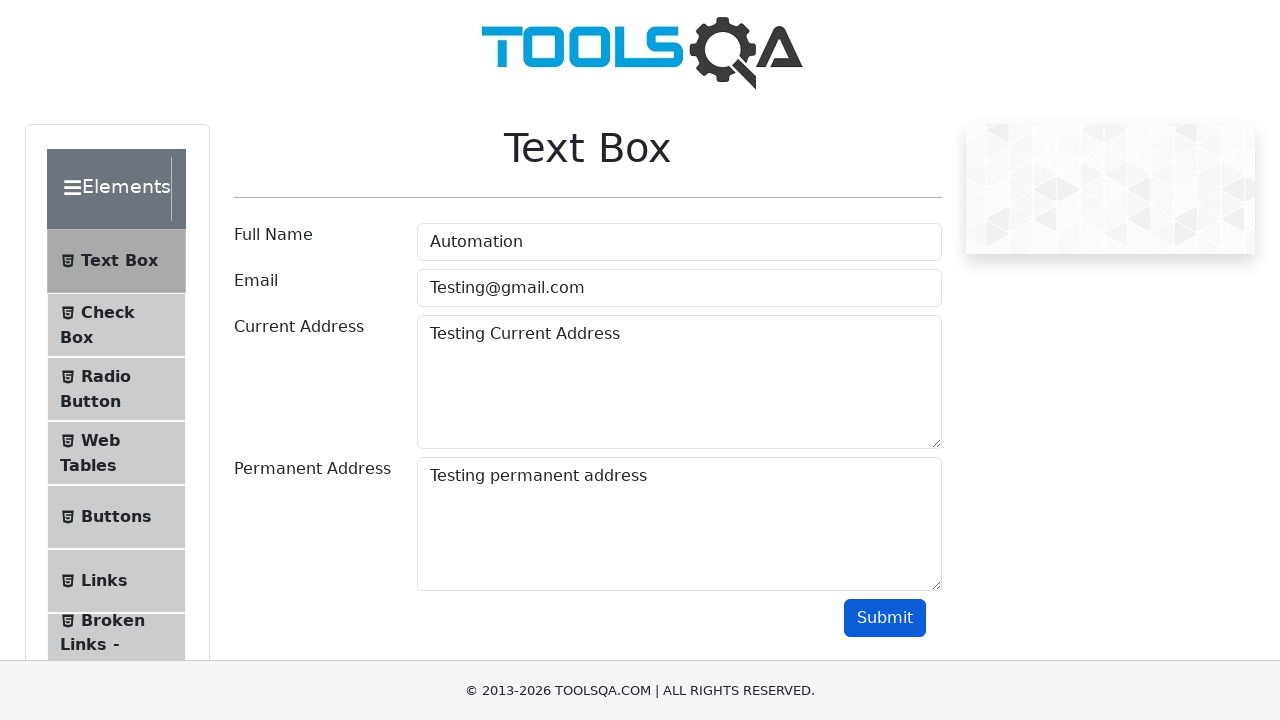

Verified Email result contains 'Testing'
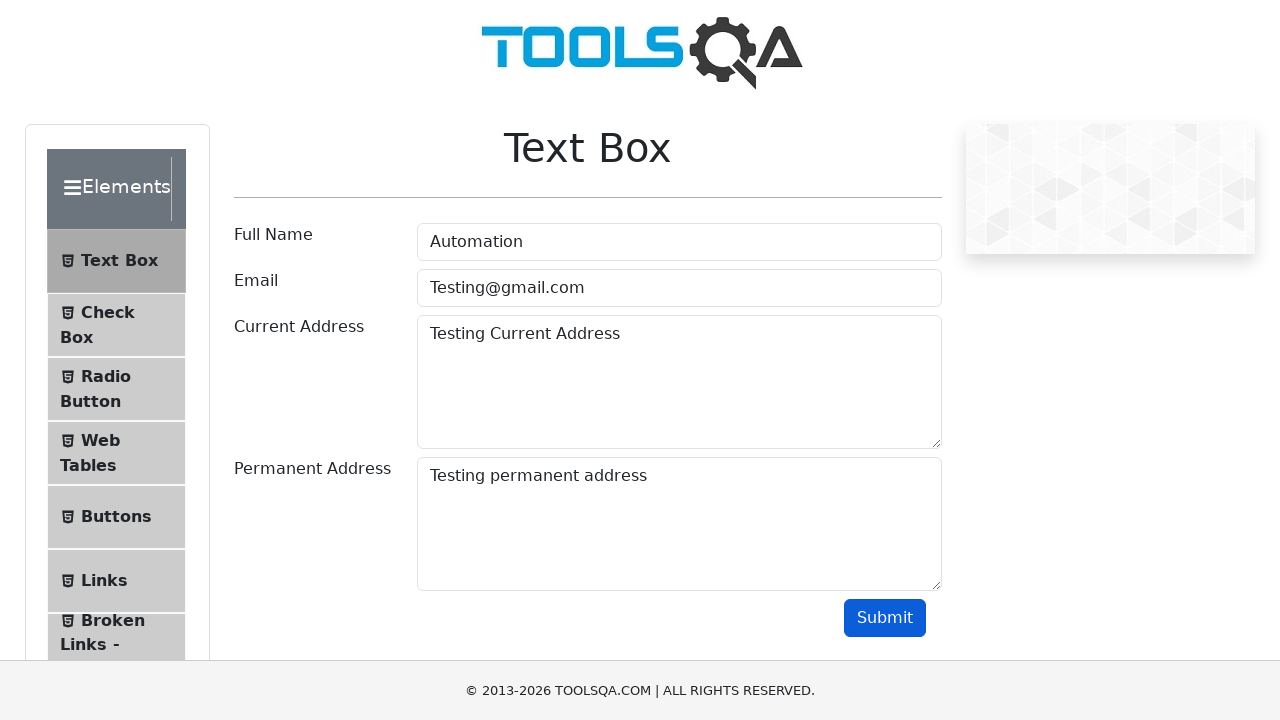

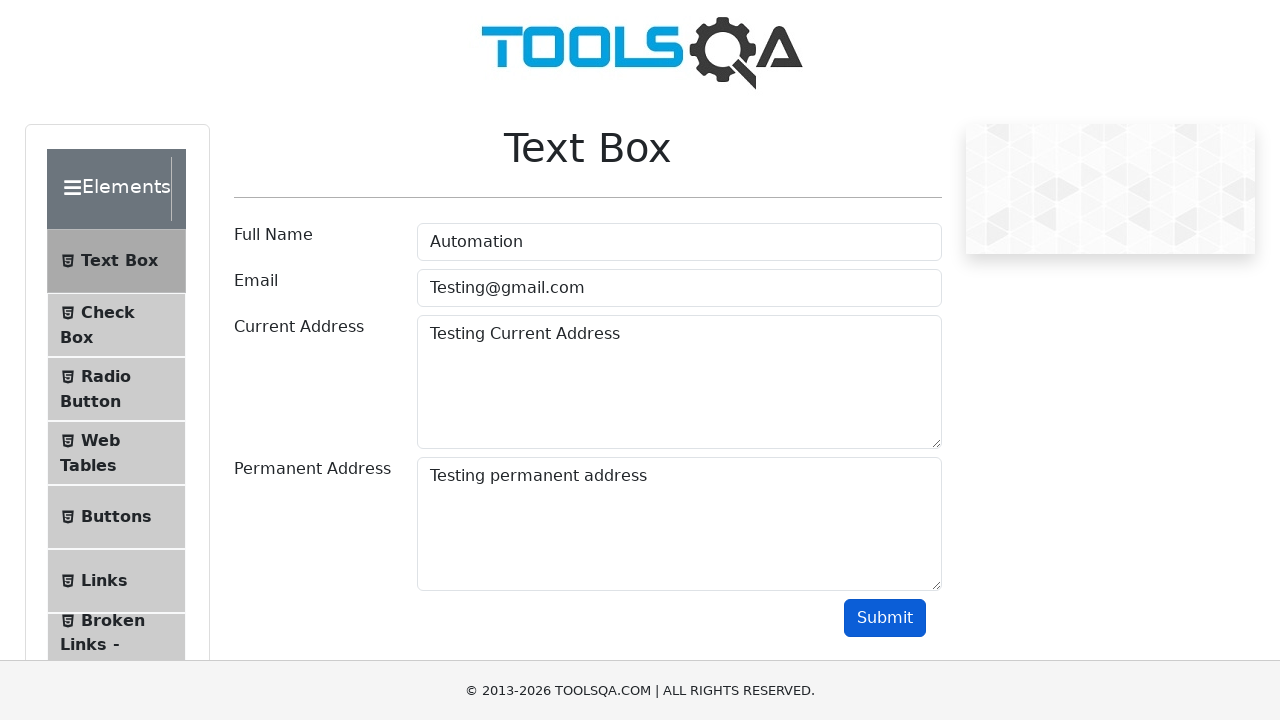